Tests Multiple Windows functionality by opening a new window and verifying the content in the new tab

Starting URL: https://the-internet.herokuapp.com/

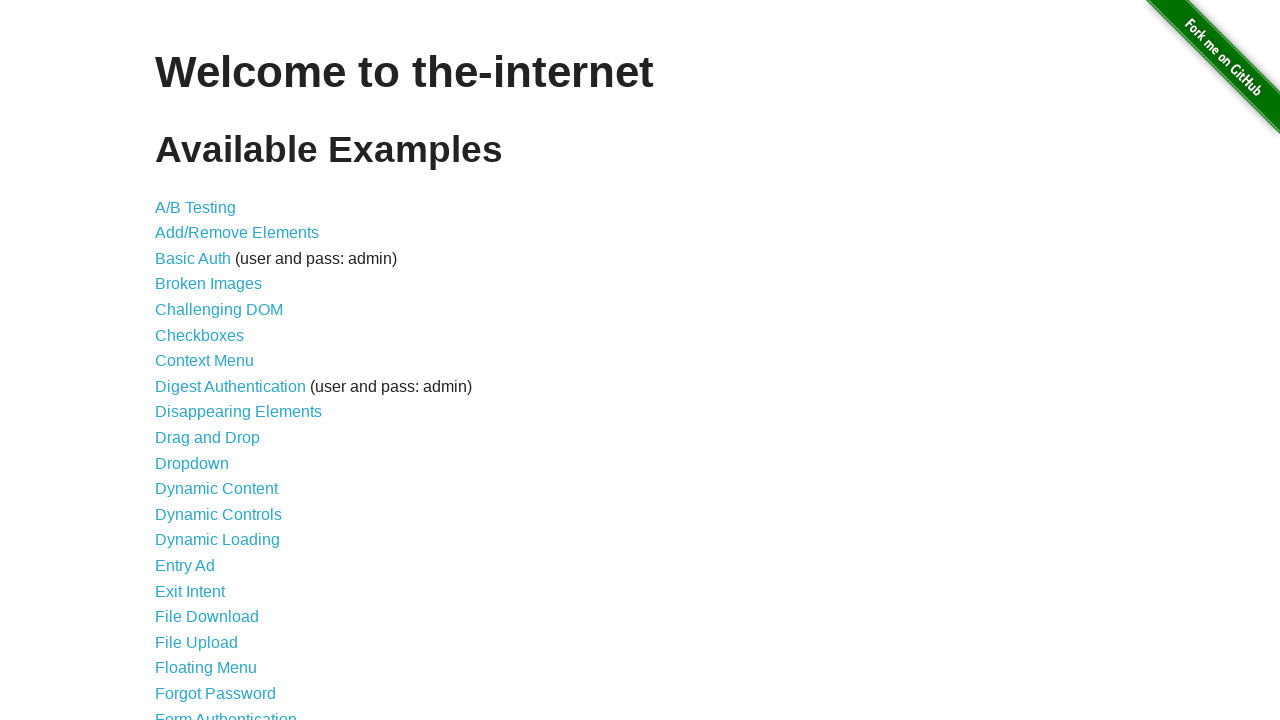

Clicked on Multiple Windows link at (218, 369) on text=Multiple Windows
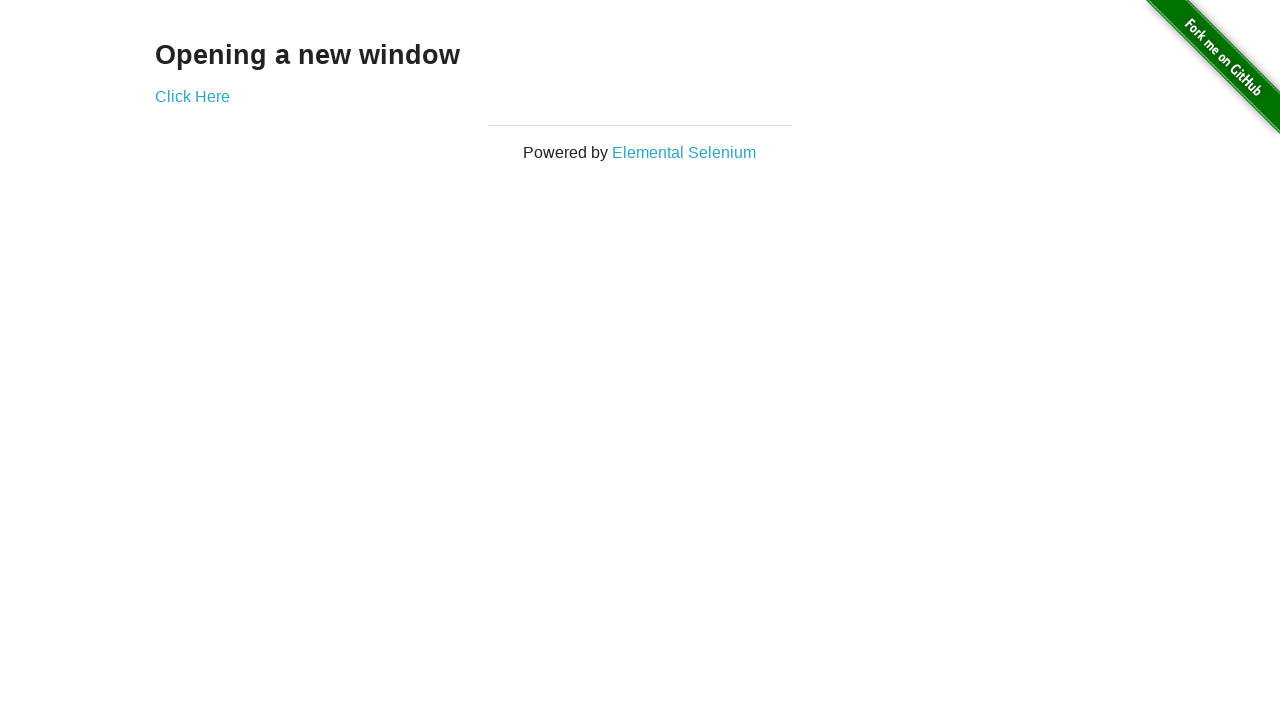

Clicked 'Click Here' button to open new window at (192, 96) on text=Click Here
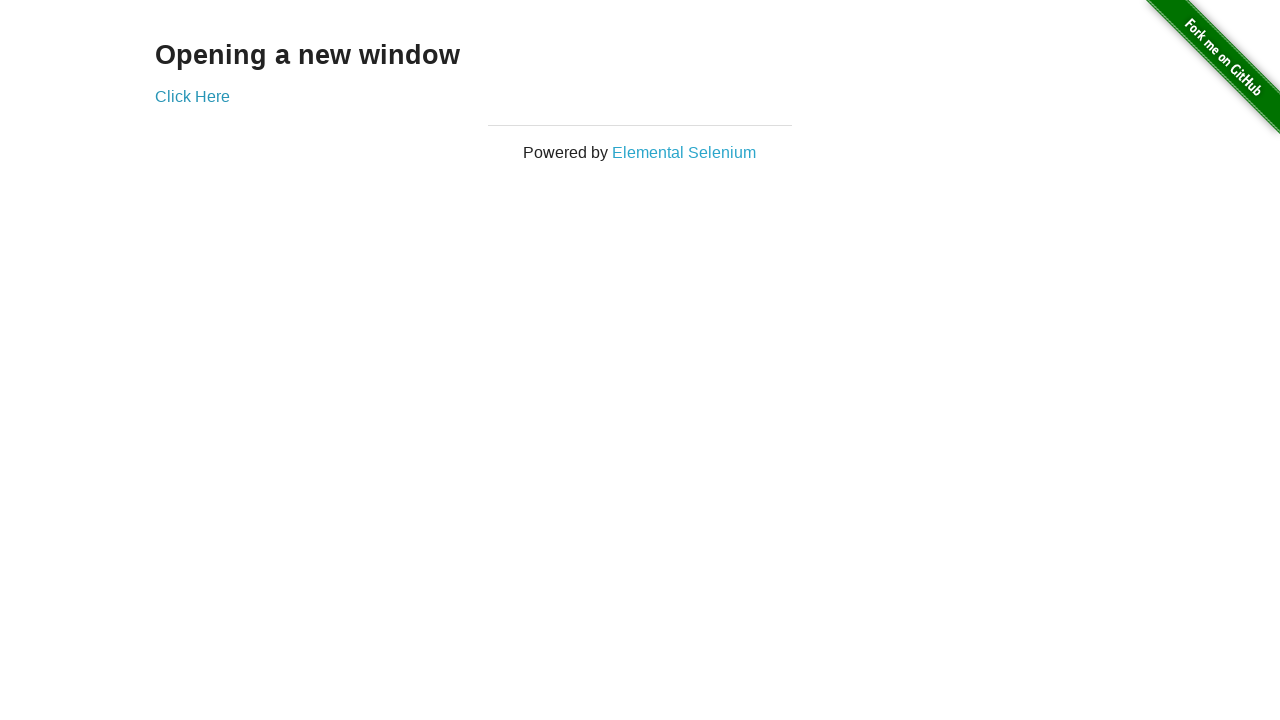

New window loaded and page ready
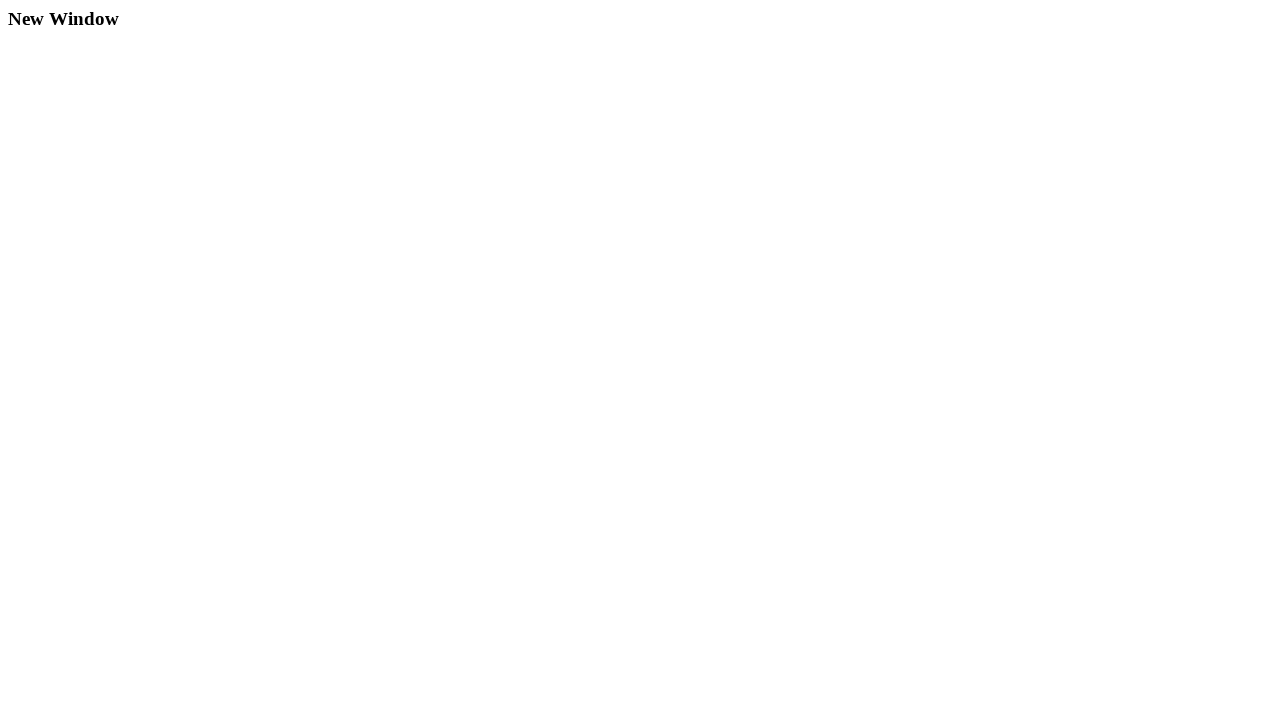

Verified 'New Window' content is present in new tab
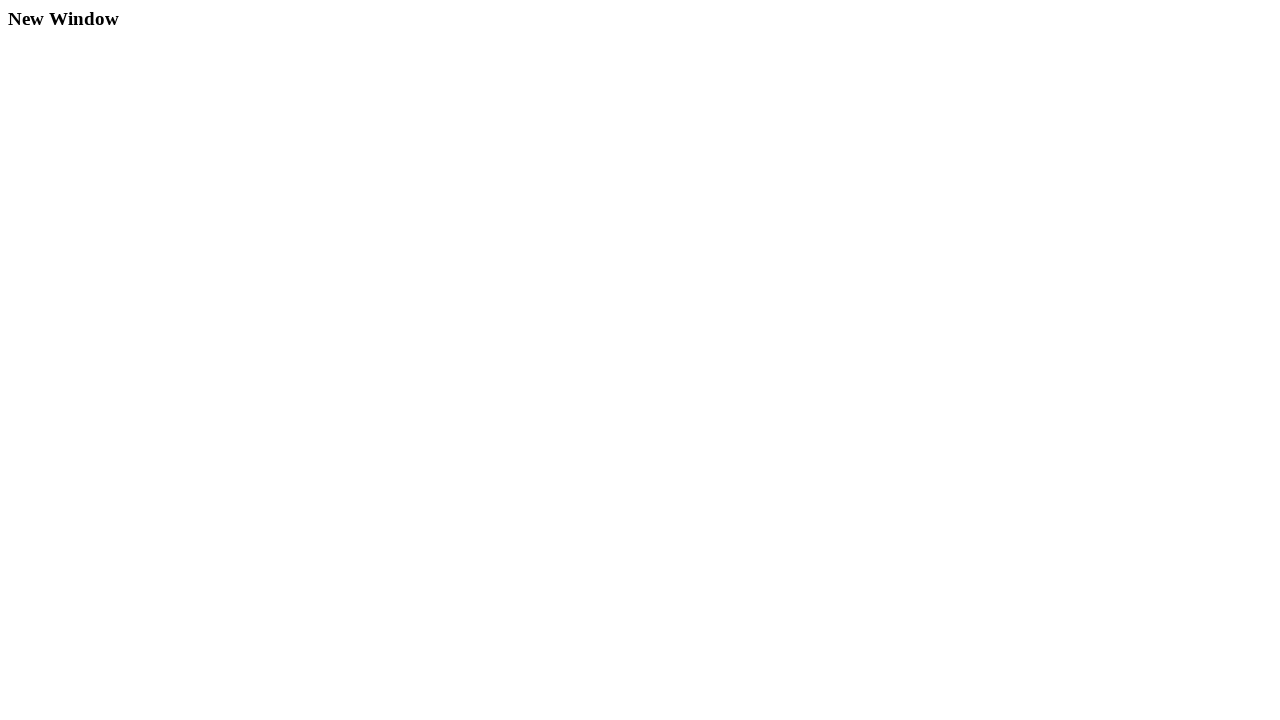

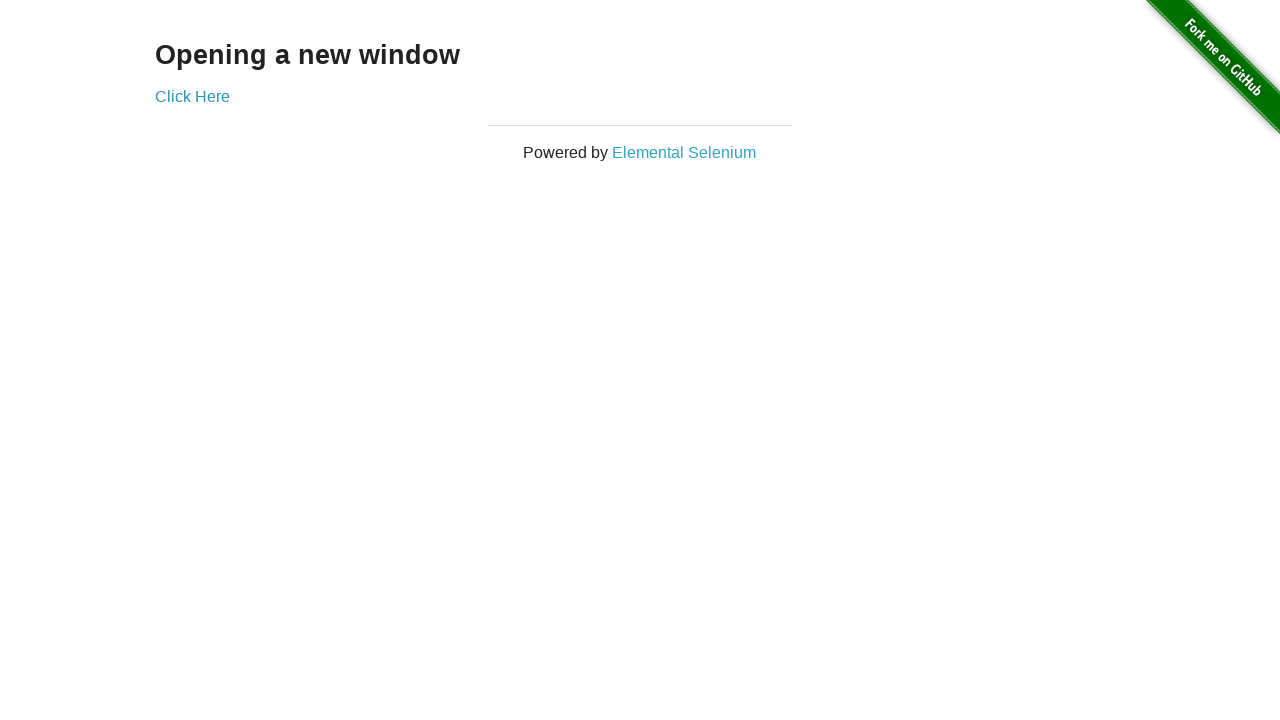